Tests synchronization using async JavaScript execution to wait for message queue to be empty, then verifies the message count display

Starting URL: https://eviltester.github.io/synchole/messages.html

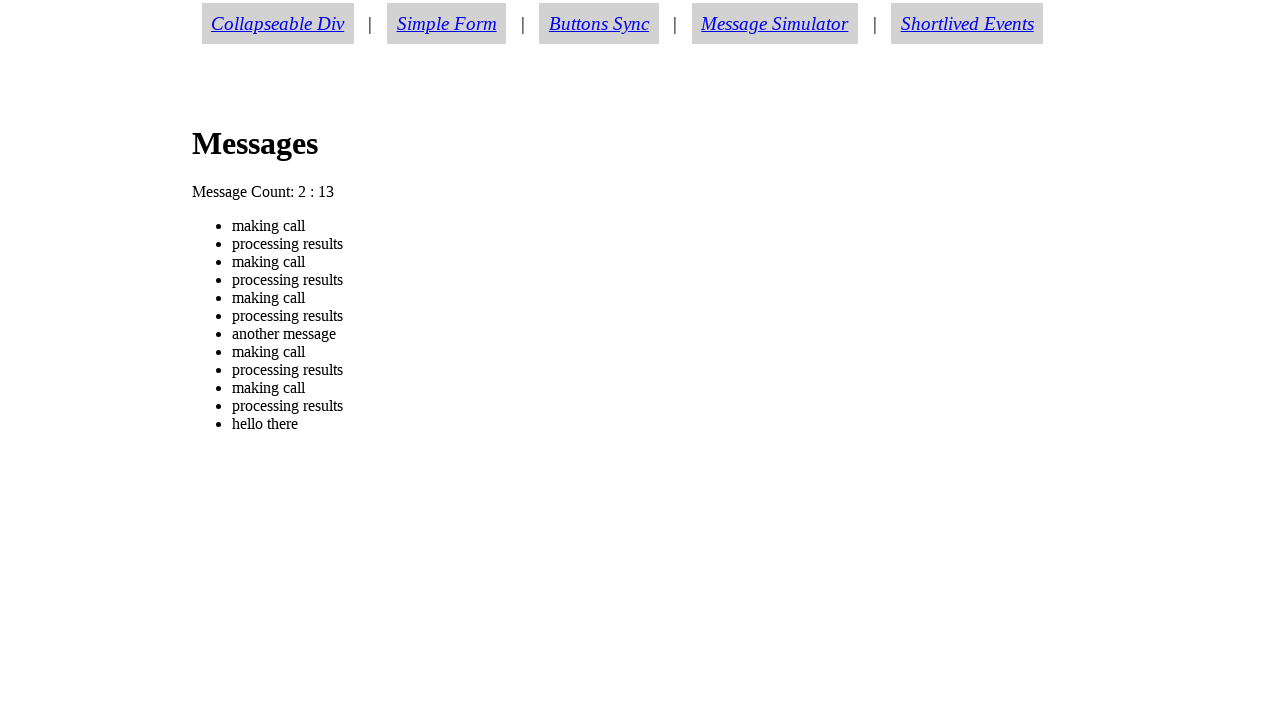

Navigated to messages test page
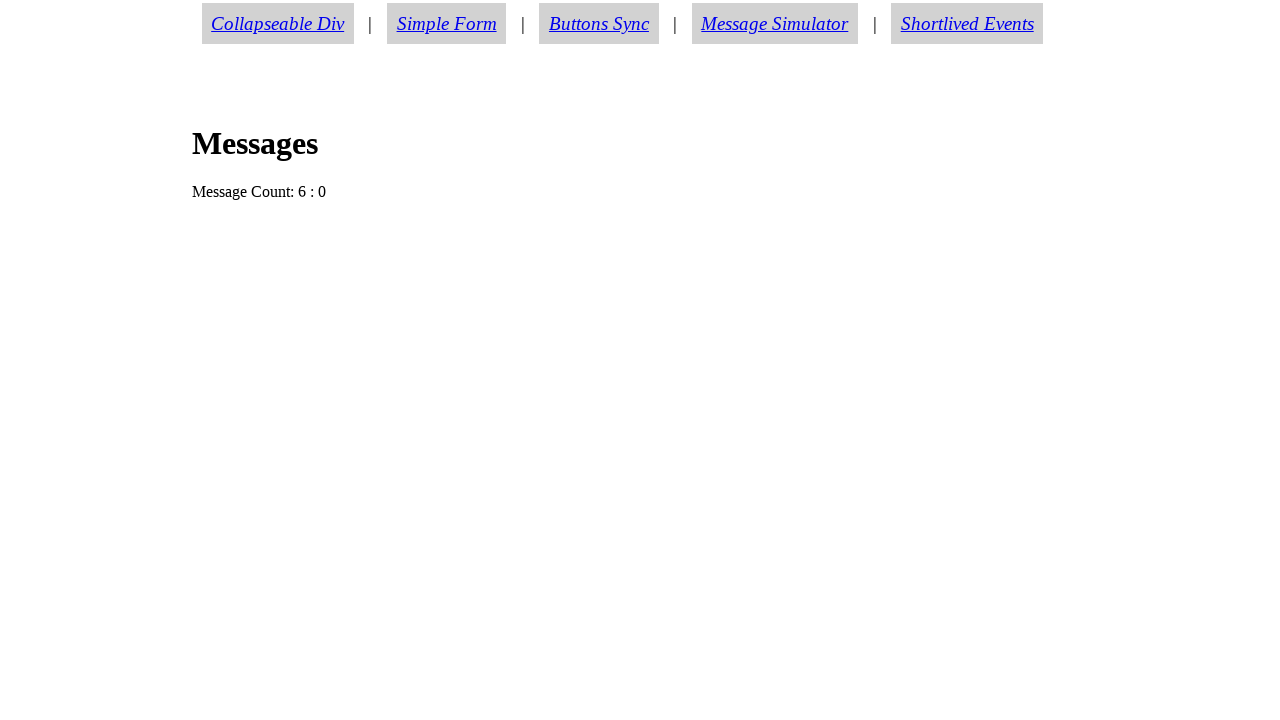

Executed async script to wait for message queue to be empty
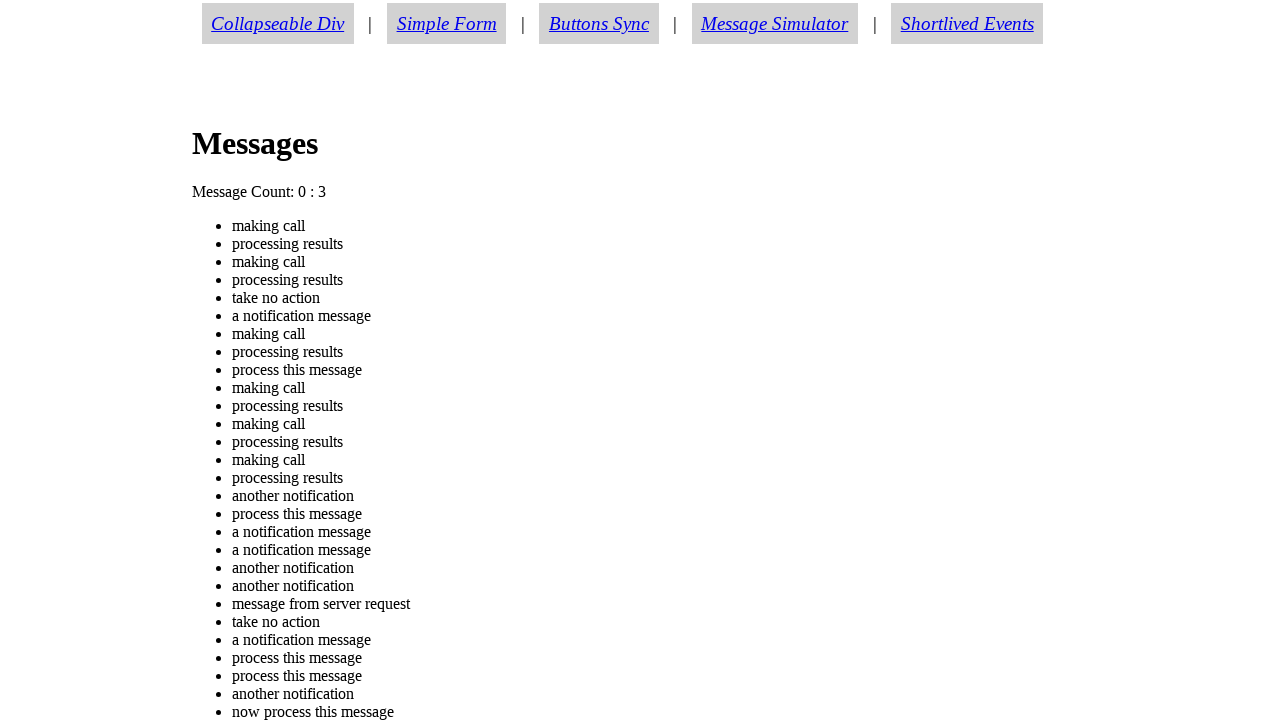

Message count element loaded with expected text 'Message Count: 0 : 0'
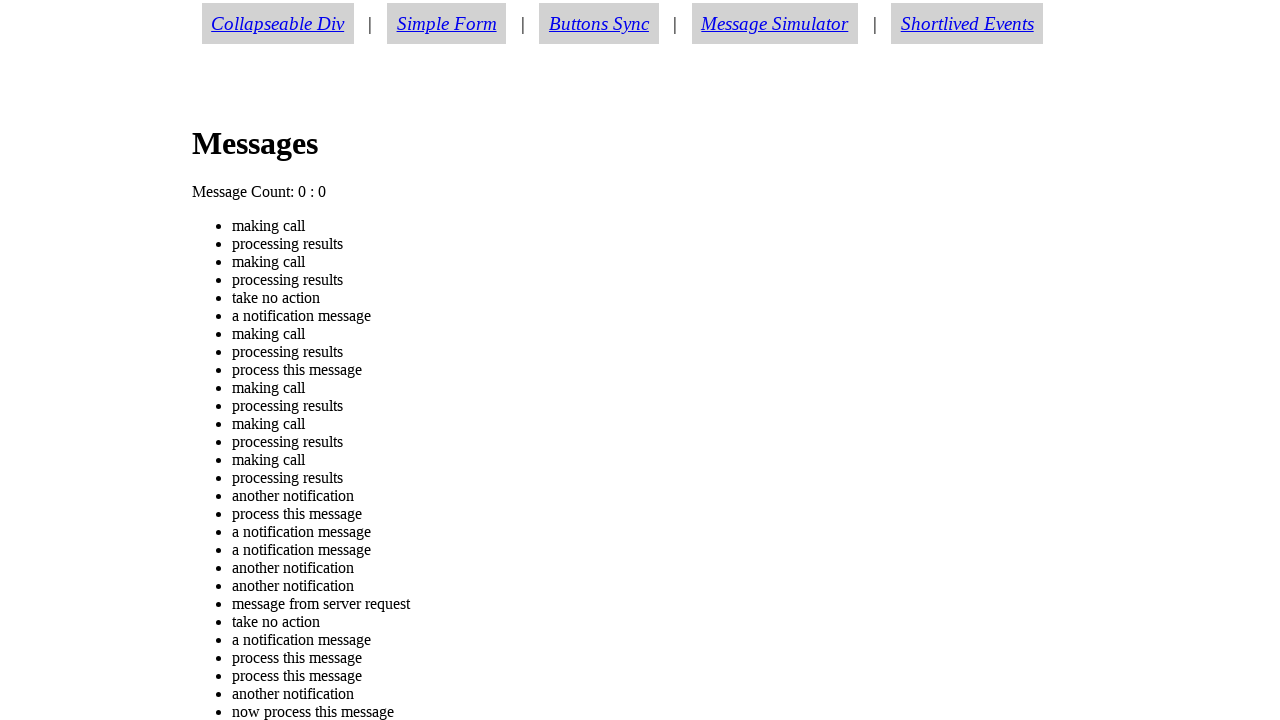

Located message count element
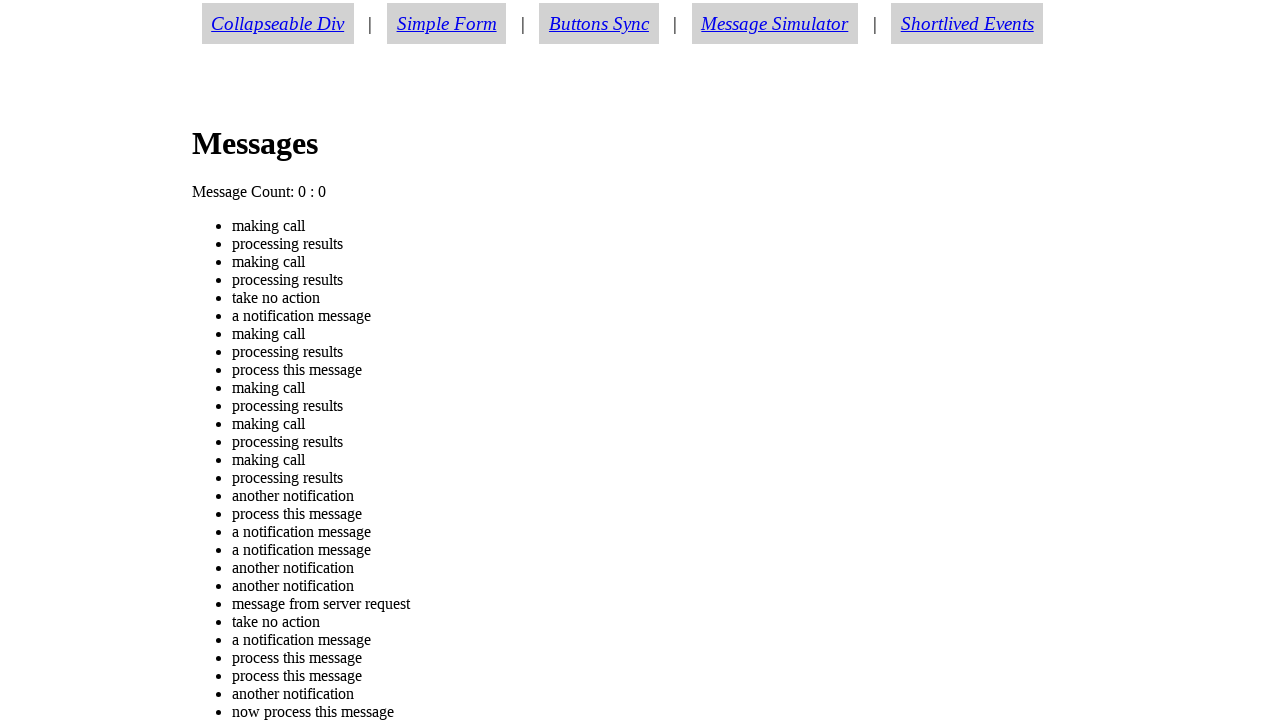

Verified message count text is 'Message Count: 0 : 0'
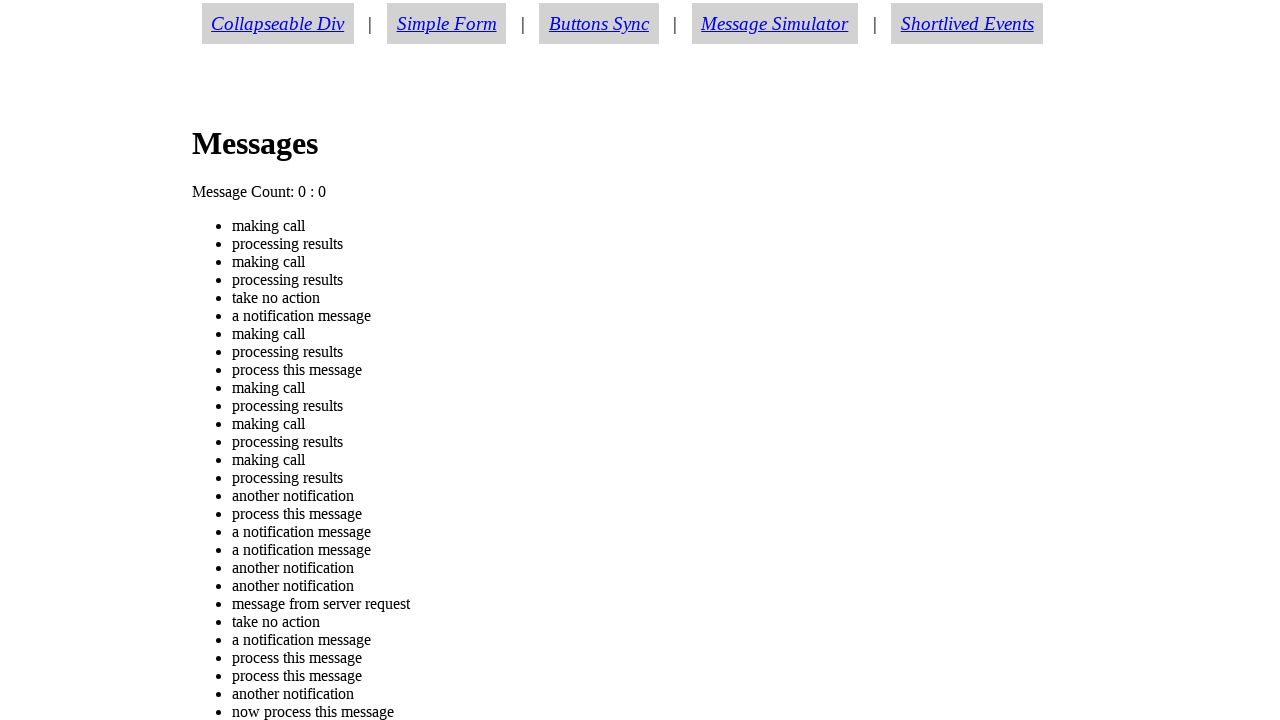

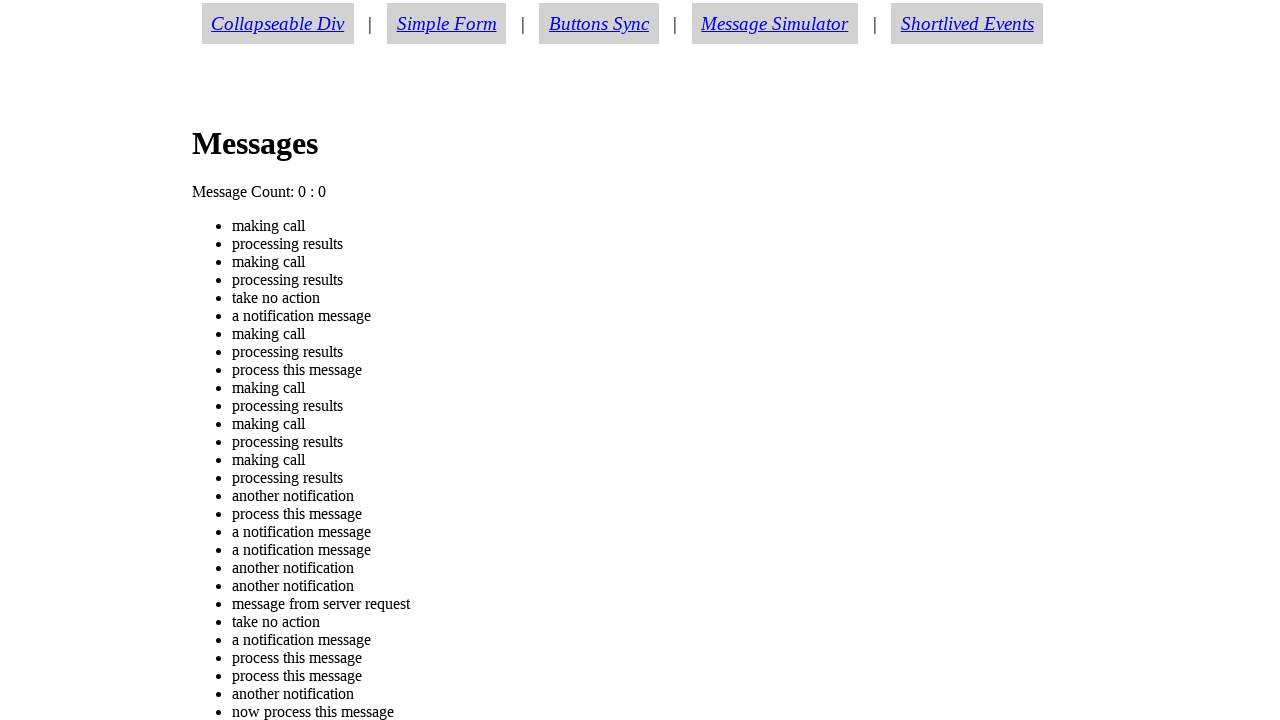